Navigates to JPL Space image gallery and clicks the full image button to display the featured image

Starting URL: https://data-class-jpl-space.s3.amazonaws.com/JPL_Space/index.html

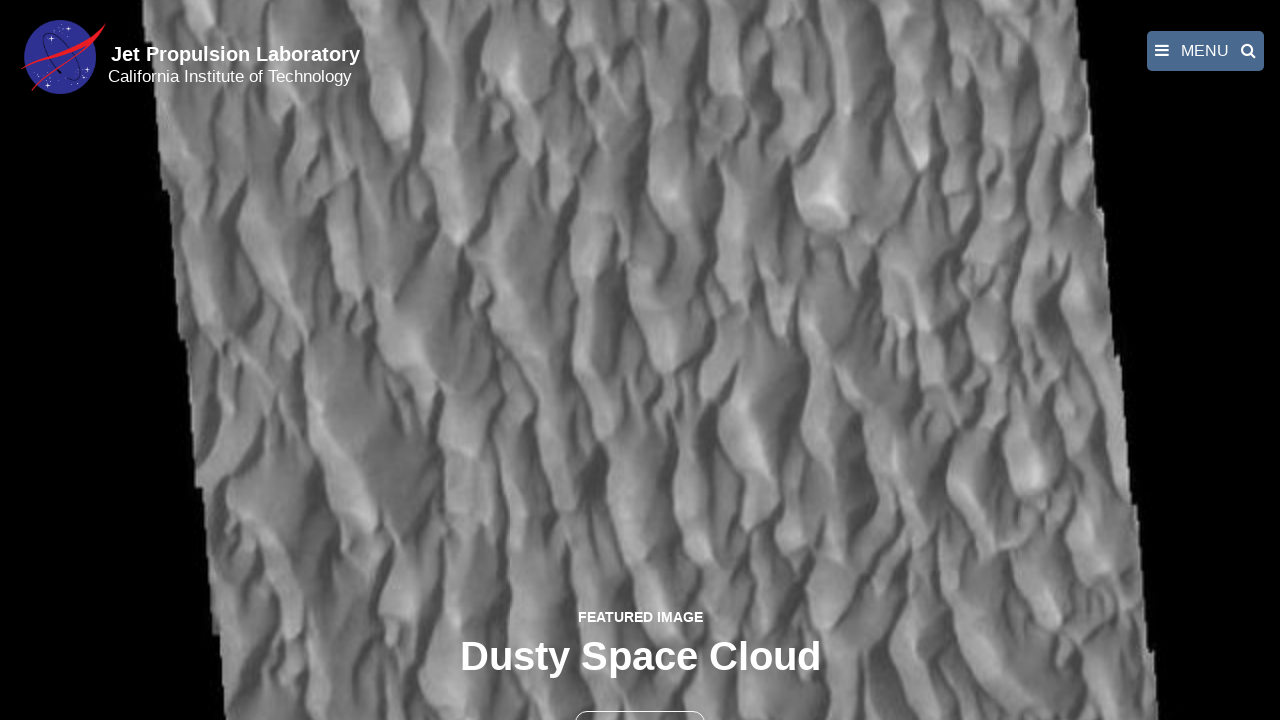

Navigated to JPL Space image gallery
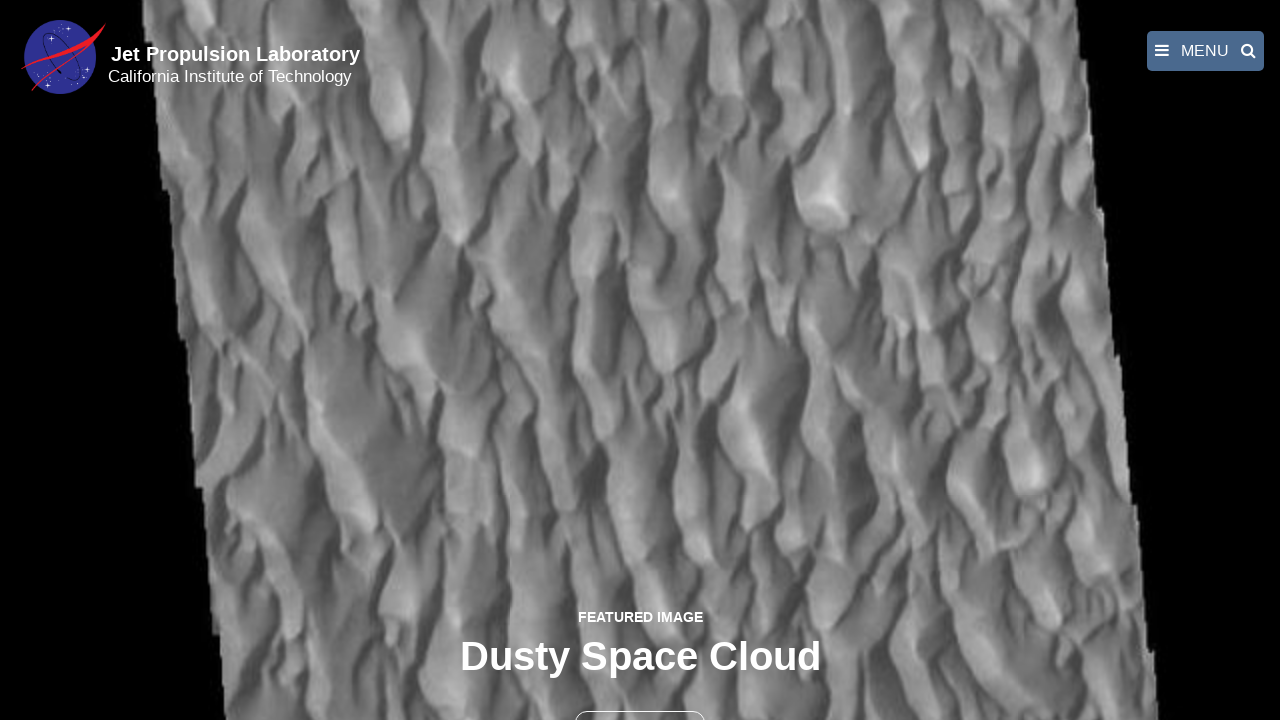

Clicked the full image button to display featured image at (640, 699) on button >> nth=1
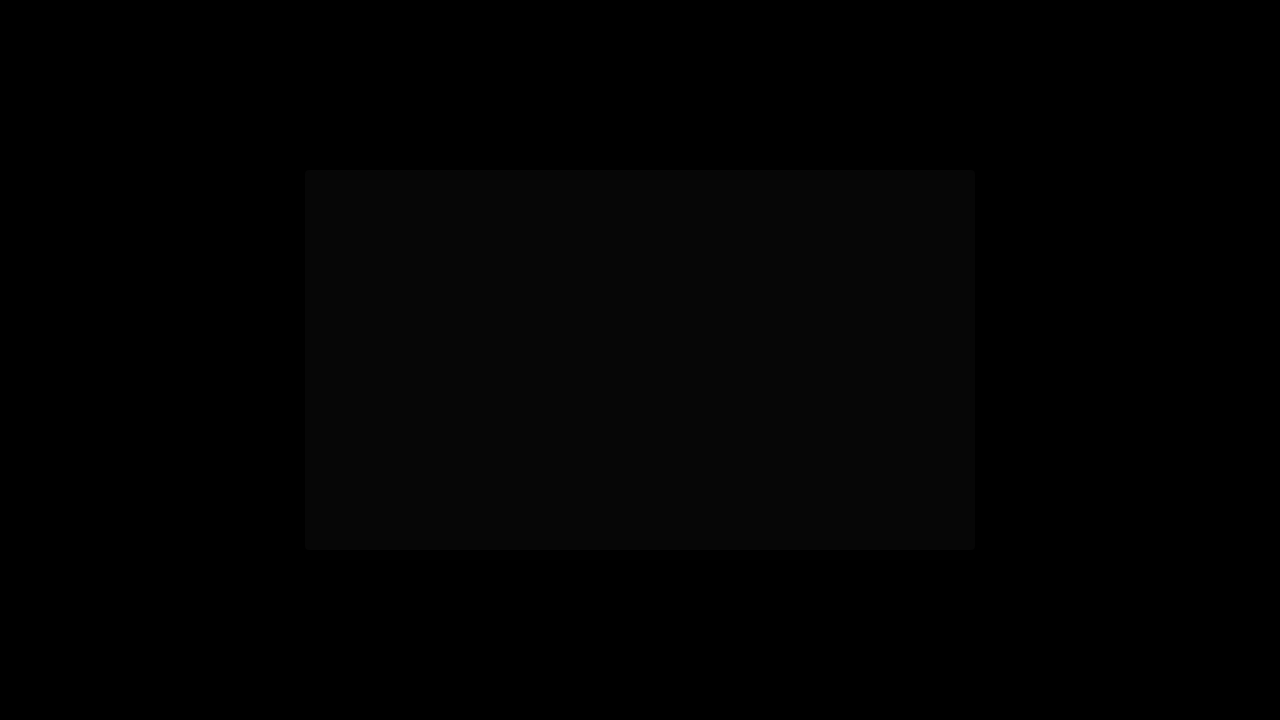

Featured image loaded and displayed
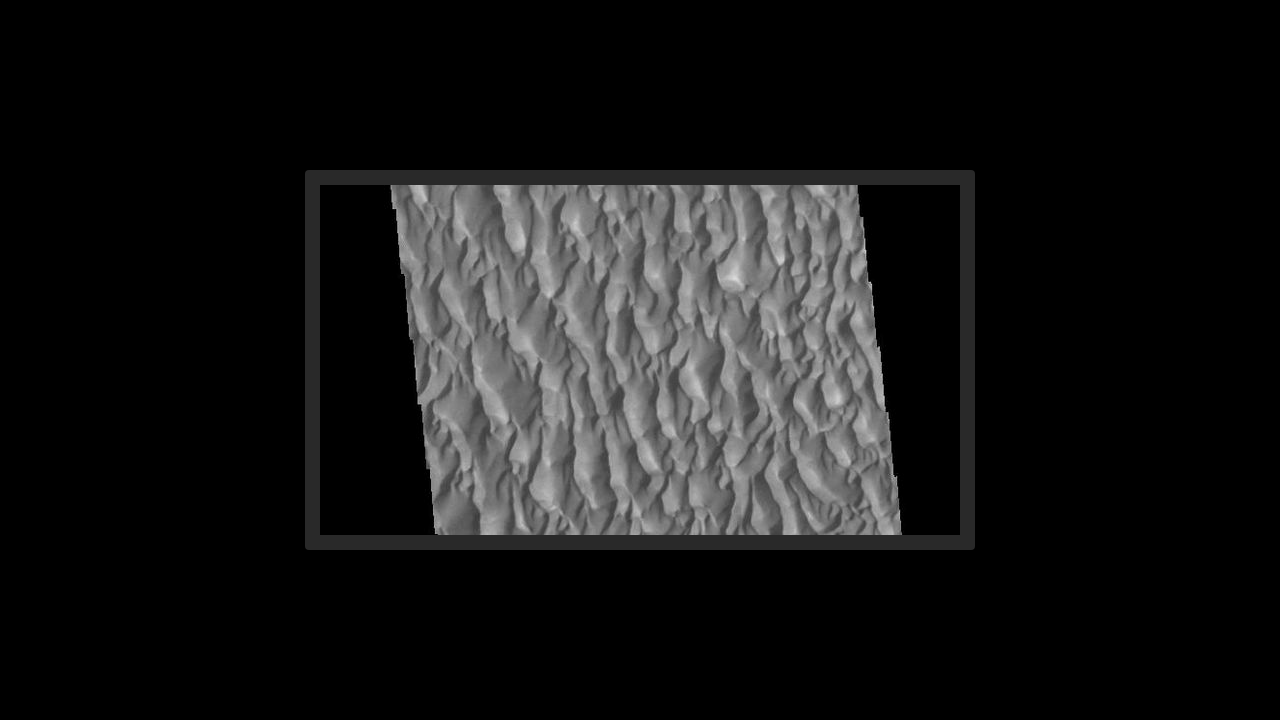

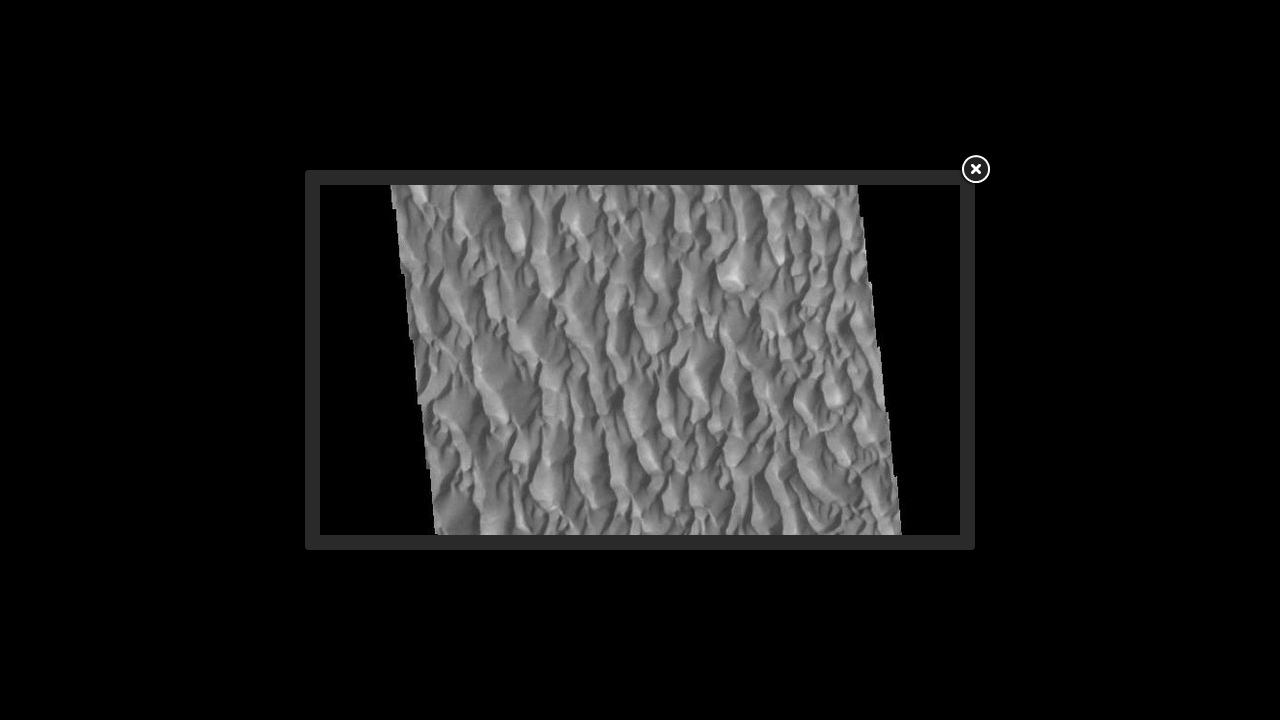